Tests that entered text is trimmed when editing a todo item

Starting URL: https://demo.playwright.dev/todomvc

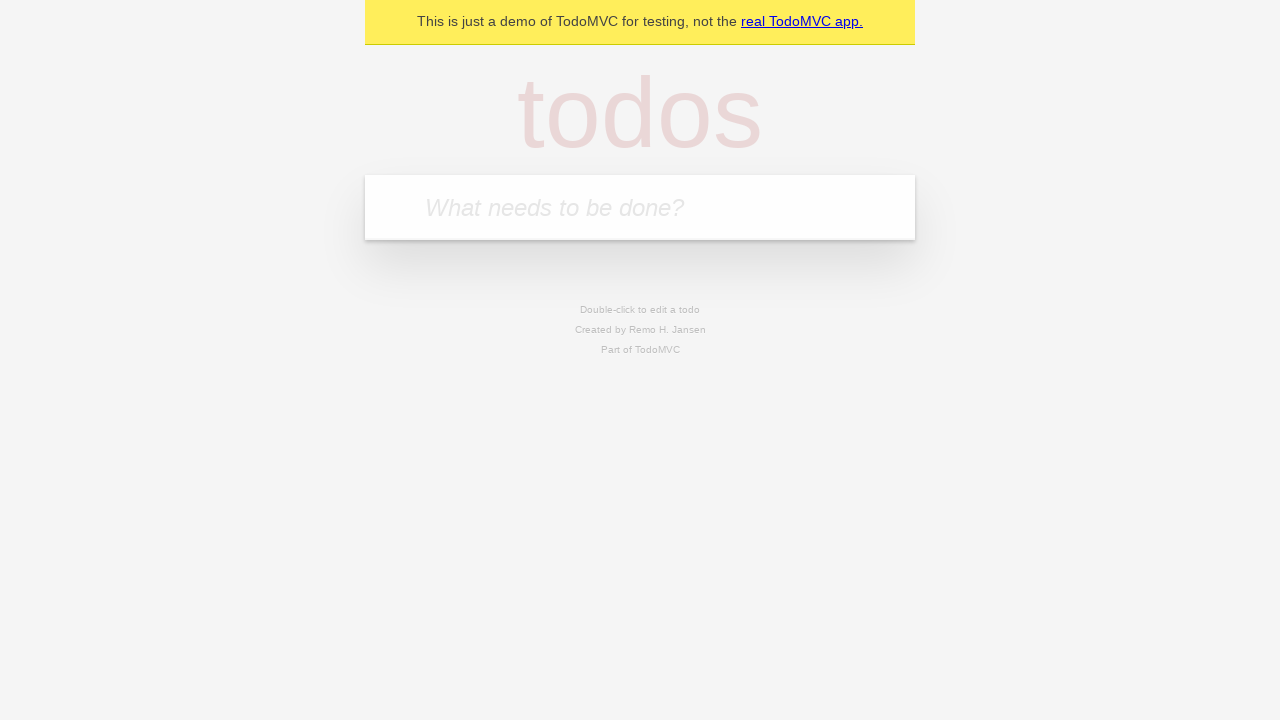

Filled todo input with 'buy some cheese' on internal:attr=[placeholder="What needs to be done?"i]
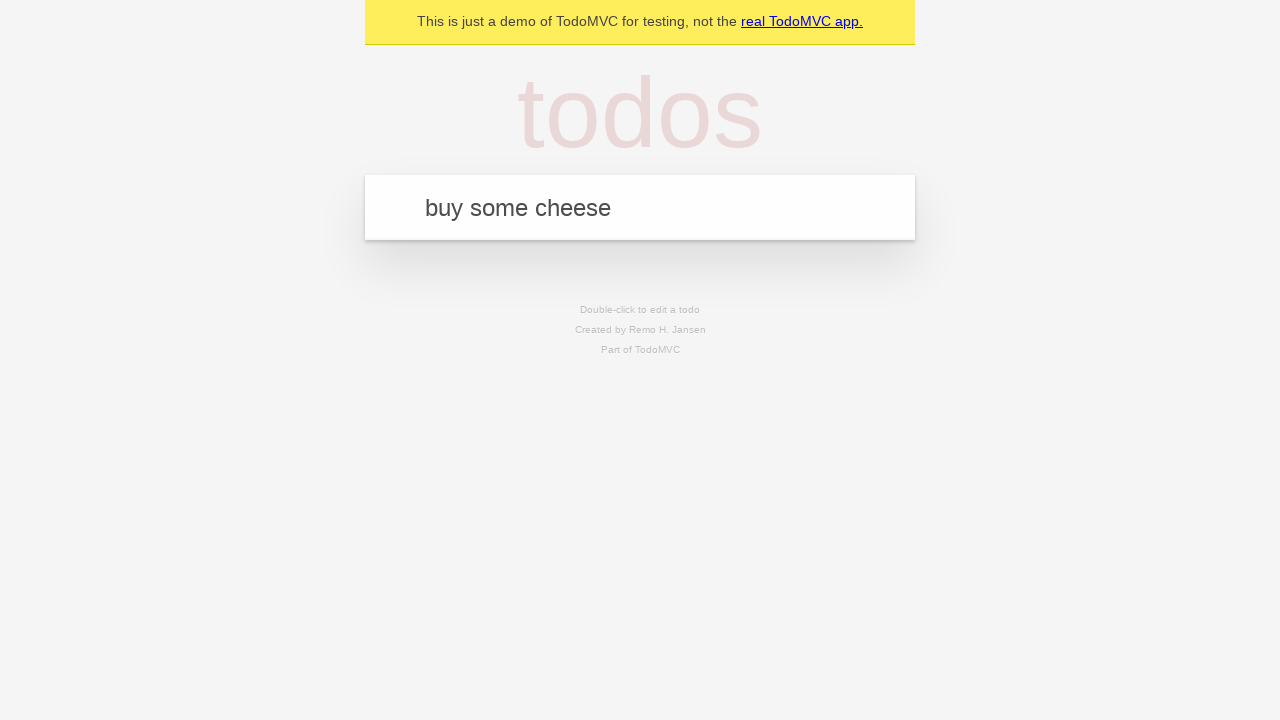

Pressed Enter to create todo 'buy some cheese' on internal:attr=[placeholder="What needs to be done?"i]
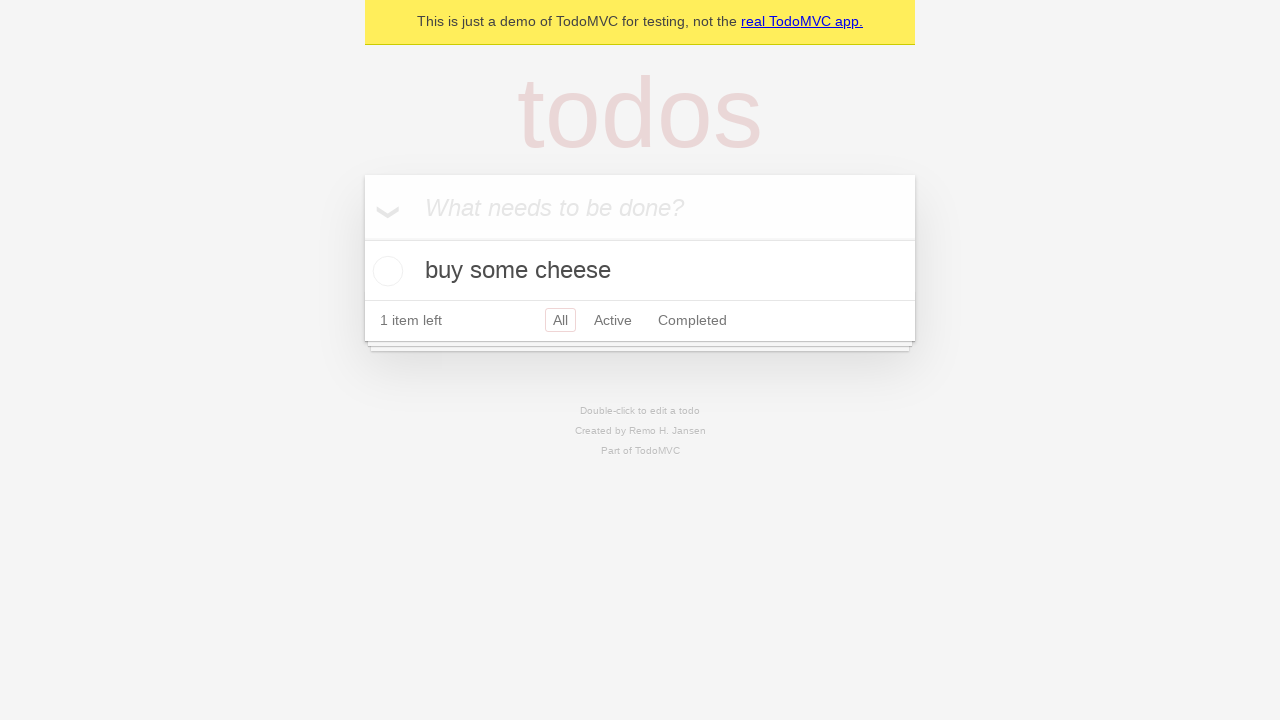

Filled todo input with 'feed the cat' on internal:attr=[placeholder="What needs to be done?"i]
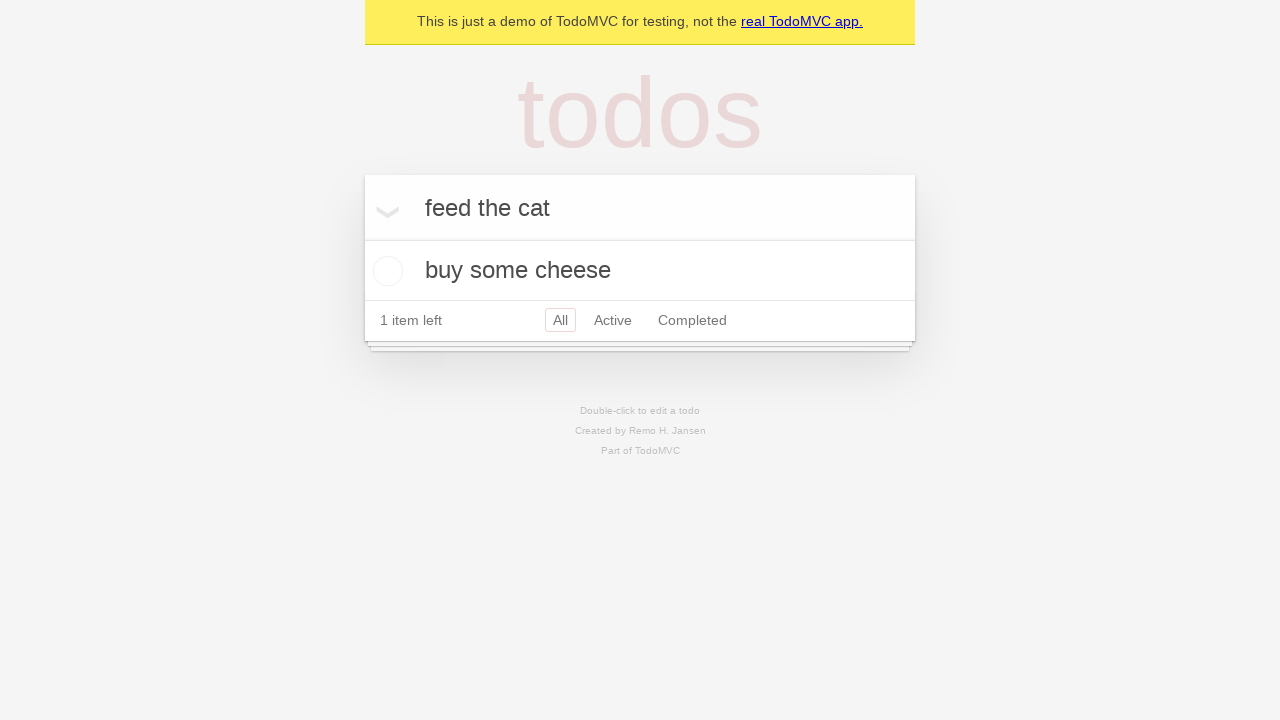

Pressed Enter to create todo 'feed the cat' on internal:attr=[placeholder="What needs to be done?"i]
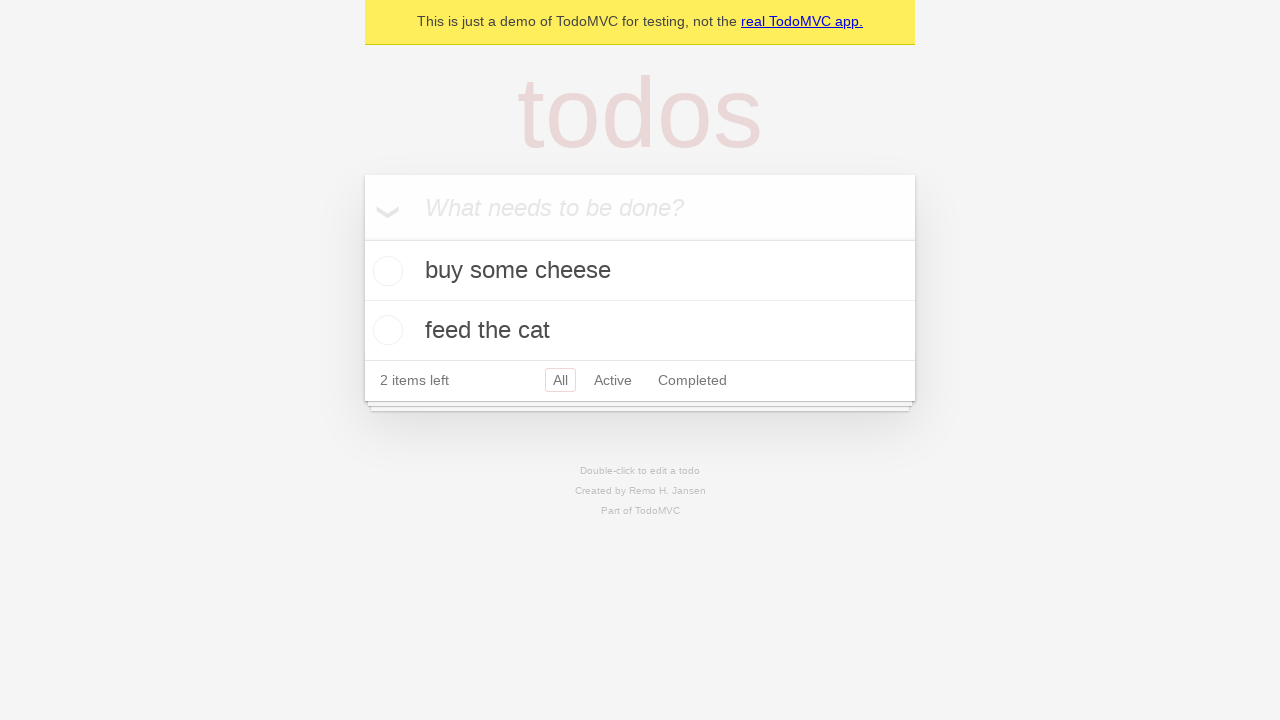

Filled todo input with 'book a doctors appointment' on internal:attr=[placeholder="What needs to be done?"i]
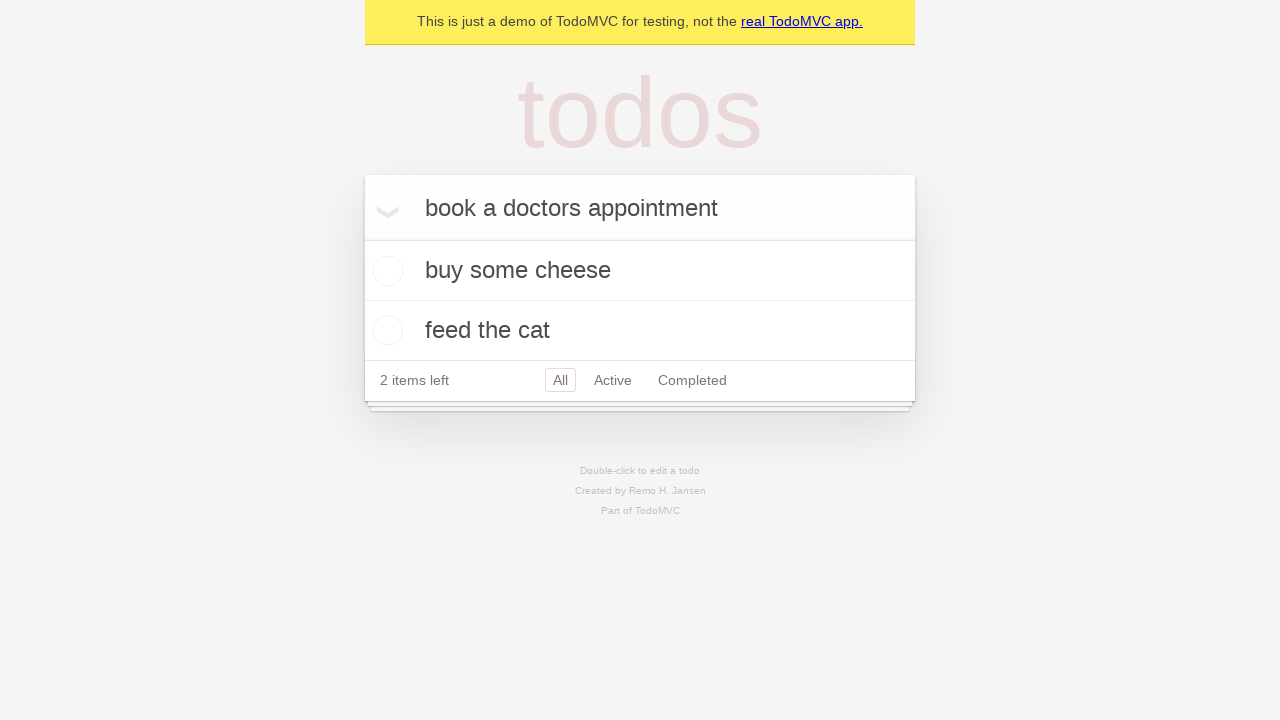

Pressed Enter to create todo 'book a doctors appointment' on internal:attr=[placeholder="What needs to be done?"i]
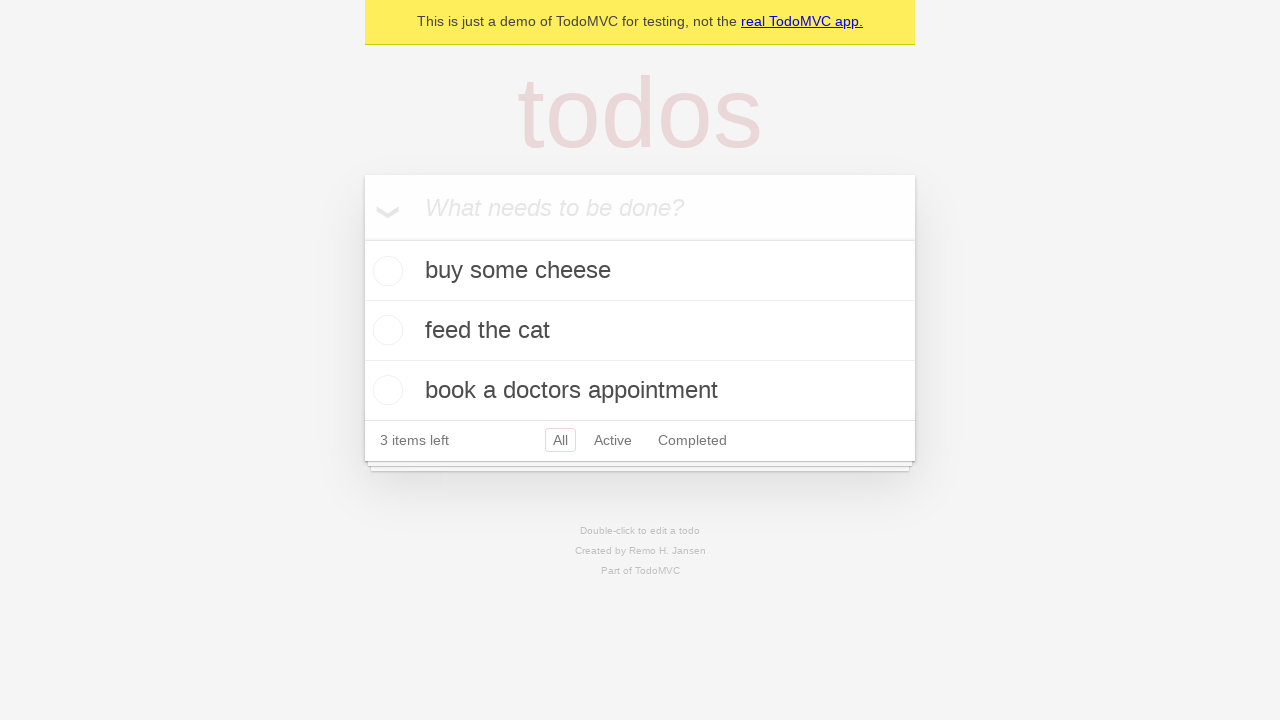

Double-clicked second todo item to enter edit mode at (640, 331) on internal:testid=[data-testid="todo-item"s] >> nth=1
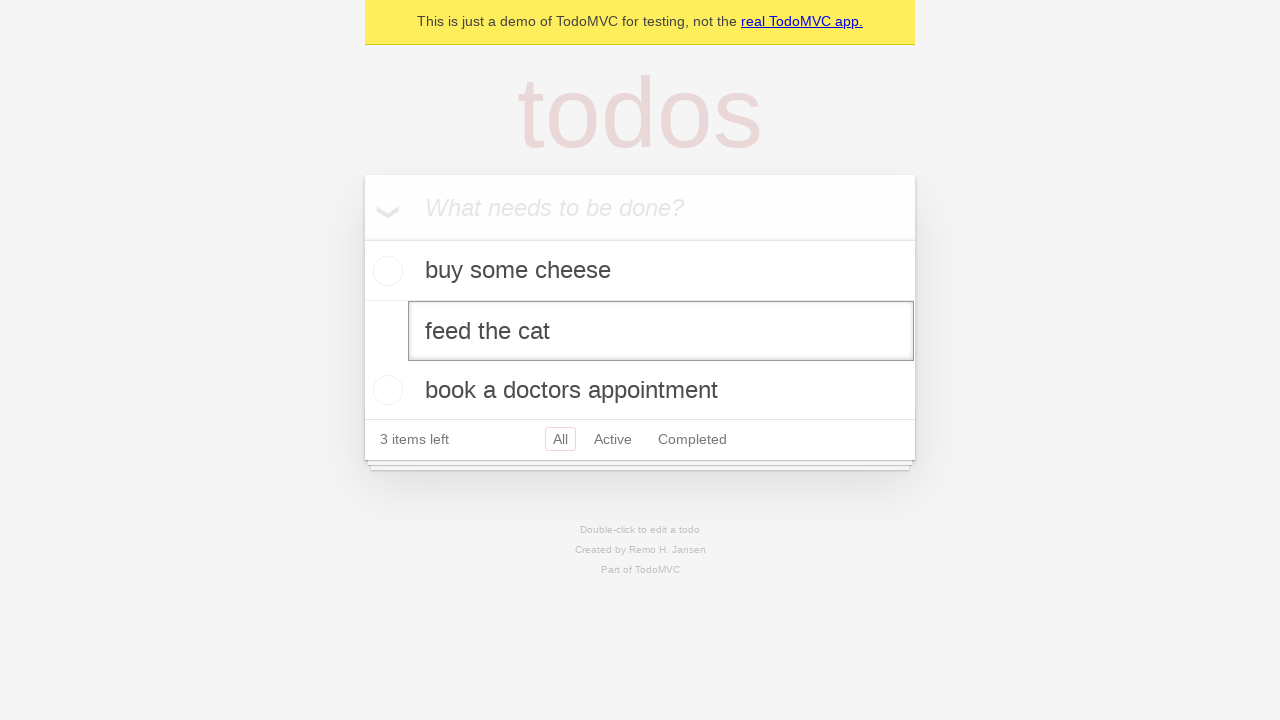

Filled edit textbox with text containing leading and trailing whitespace on internal:testid=[data-testid="todo-item"s] >> nth=1 >> internal:role=textbox[nam
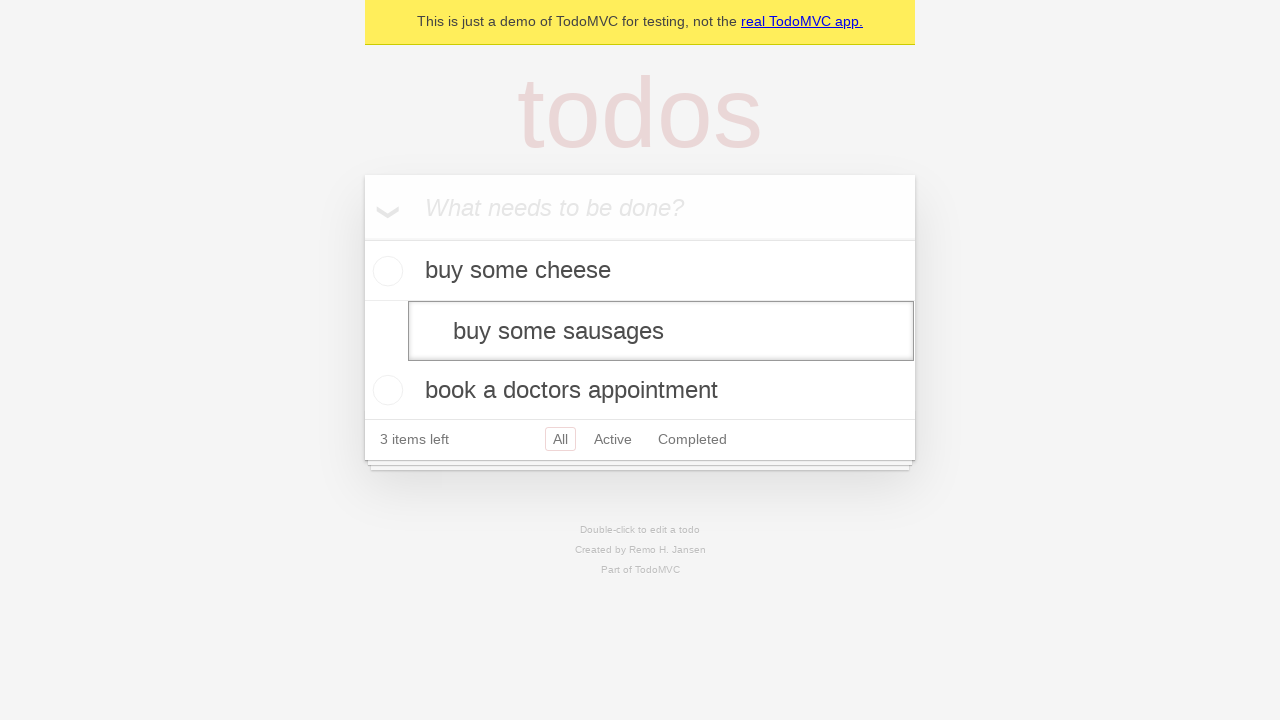

Pressed Enter to confirm edited todo text on internal:testid=[data-testid="todo-item"s] >> nth=1 >> internal:role=textbox[nam
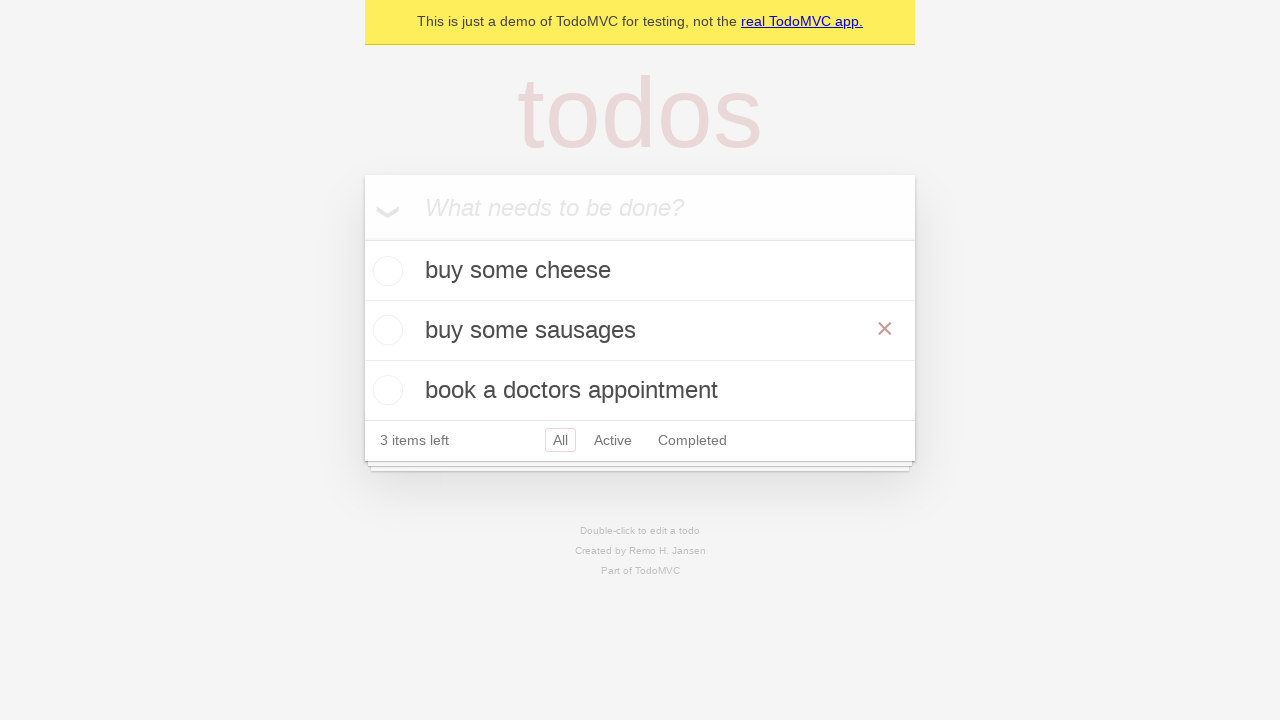

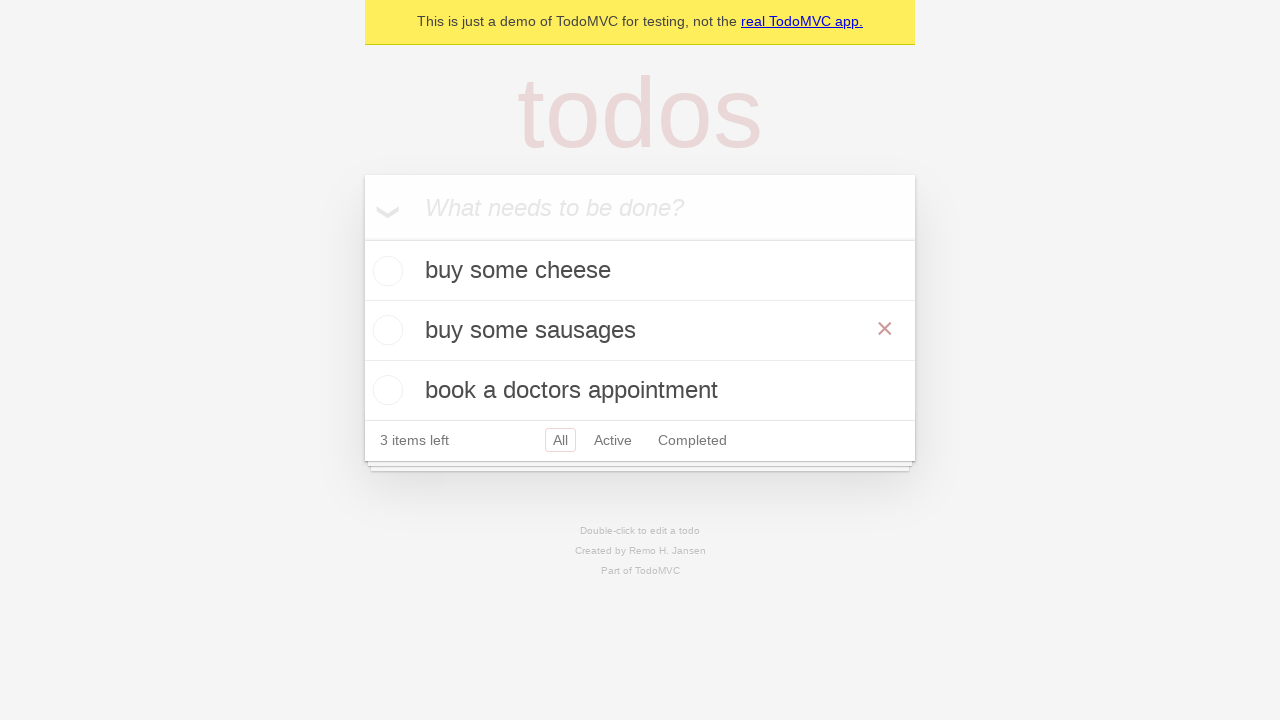